Tests keyboard action chains by typing a capitalized first letter followed by lowercase letters into a first name input field using SHIFT key modifier

Starting URL: https://awesomeqa.com/practice.html

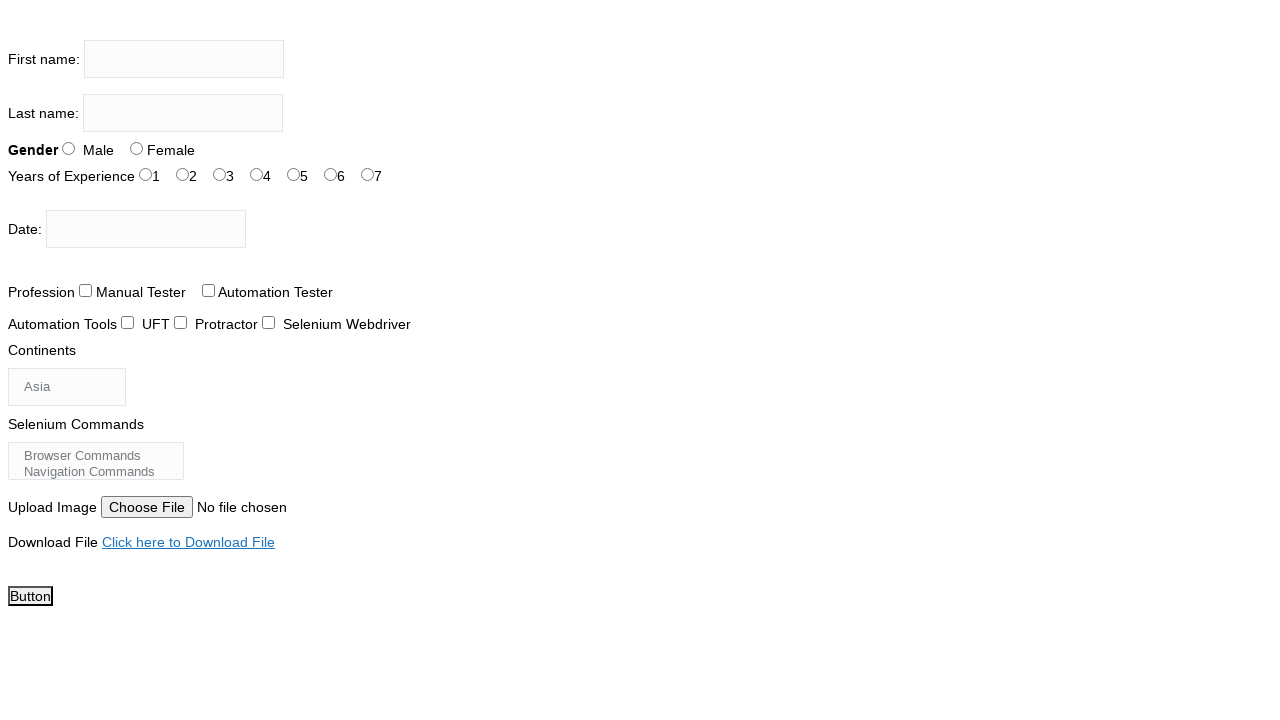

Located the first name input field
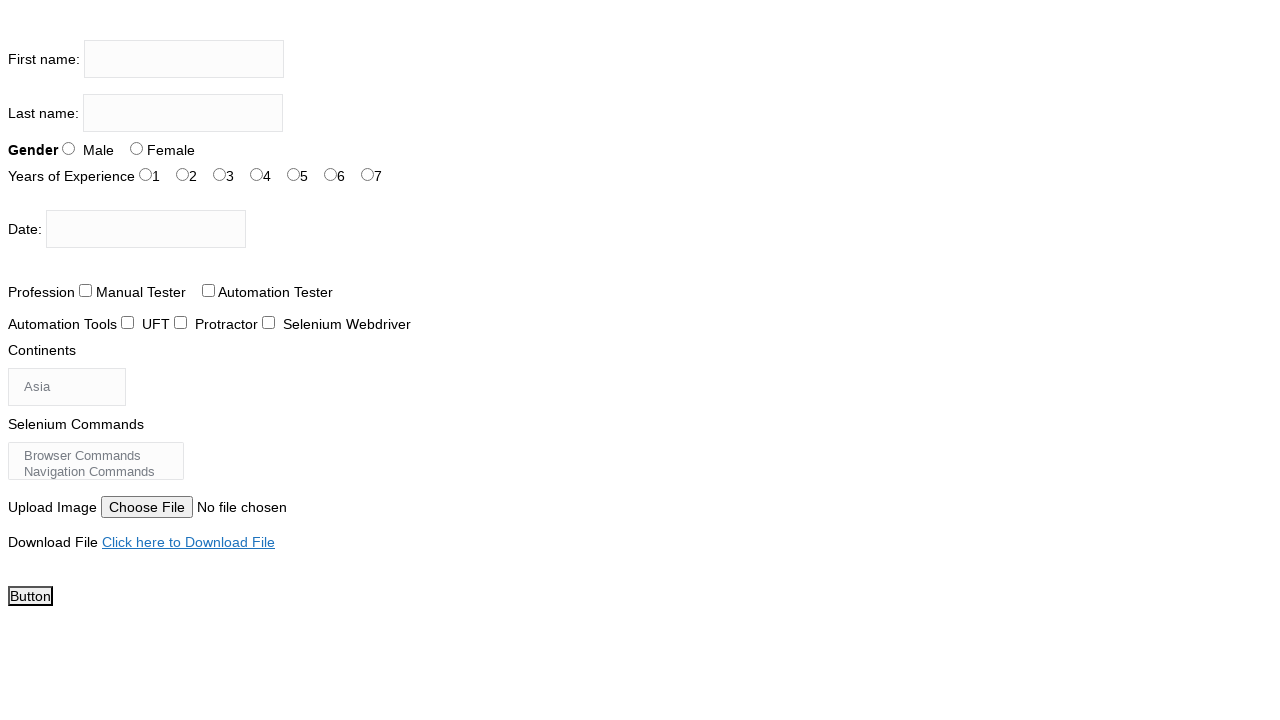

Pressed Shift+F to type capital F into first name field on input[name='firstname']
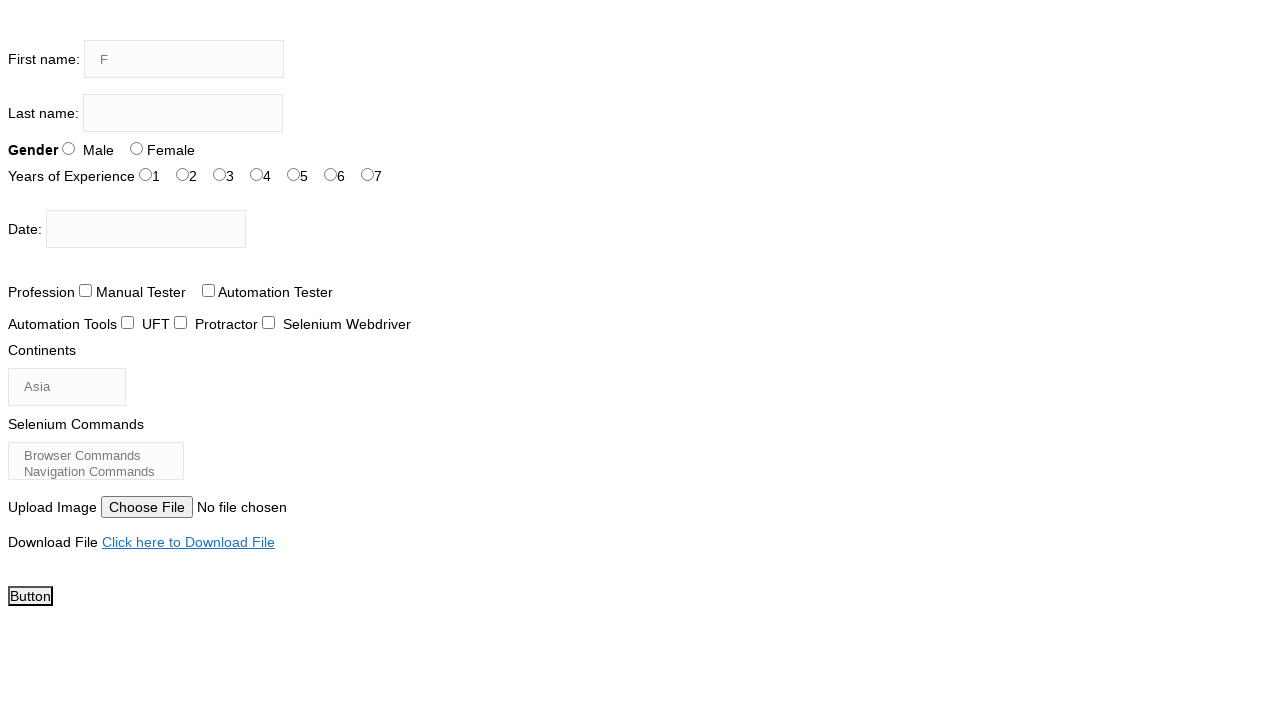

Typed lowercase 'araz' to complete first name 'Faraz' on input[name='firstname']
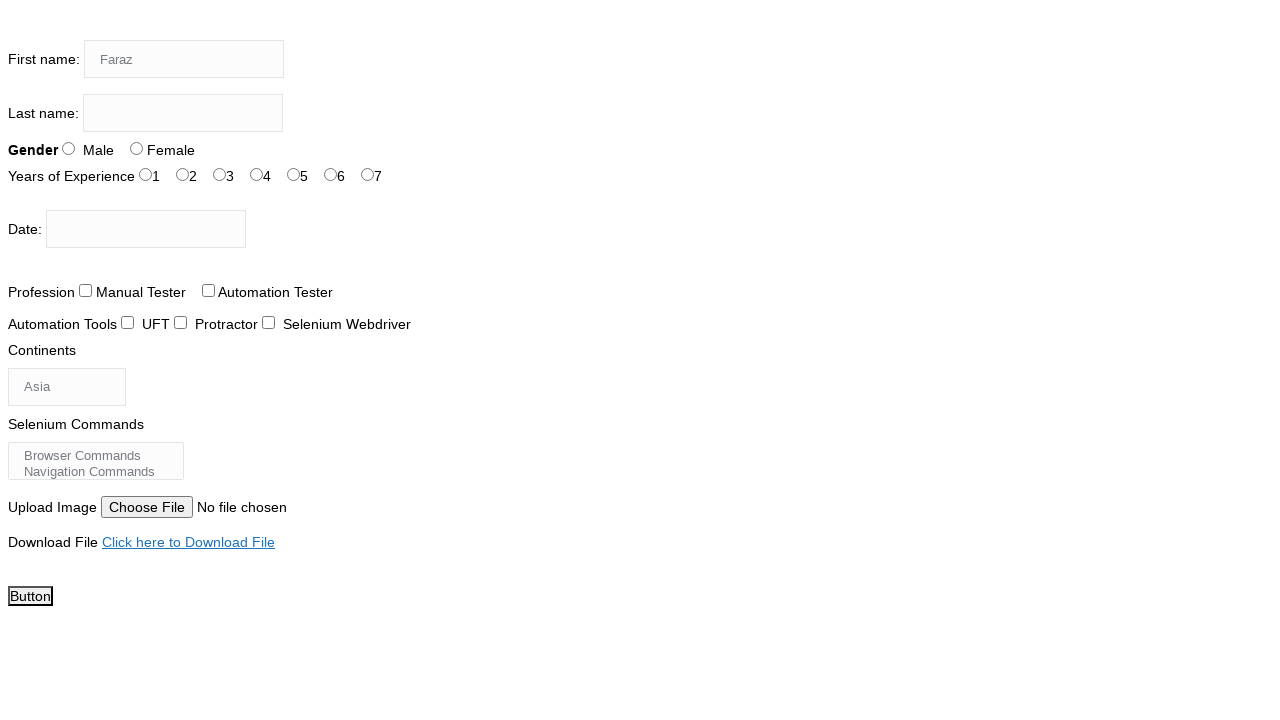

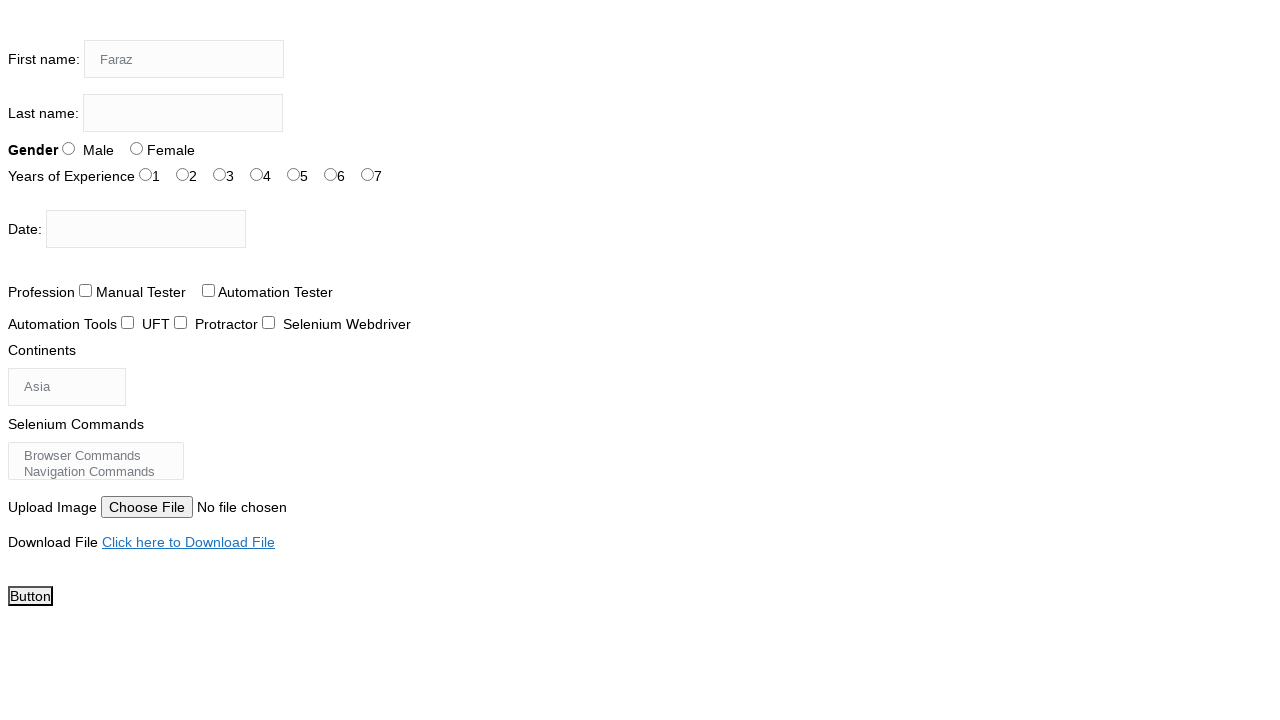